Tests frame interaction by clicking Frames menu and interacting with frame content

Starting URL: https://demoqa.com/alertsWindows

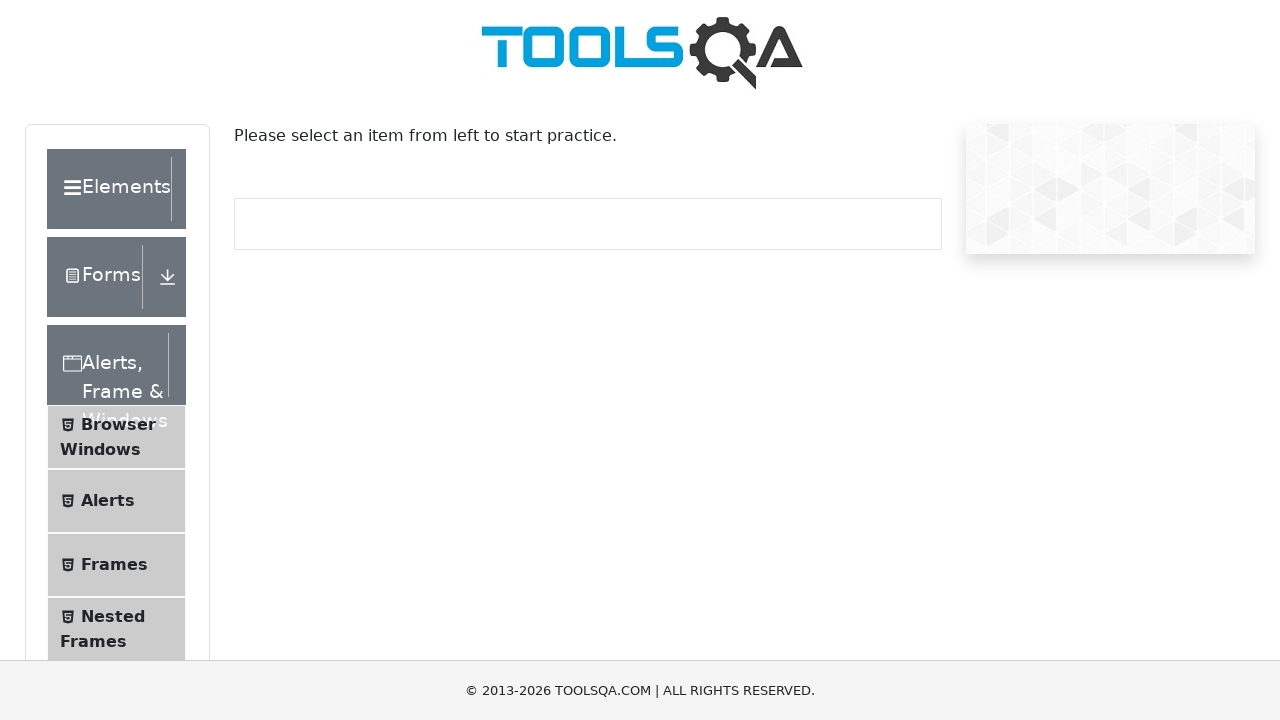

Clicked Frames menu option at (114, 565) on xpath=//span[text()='Frames']
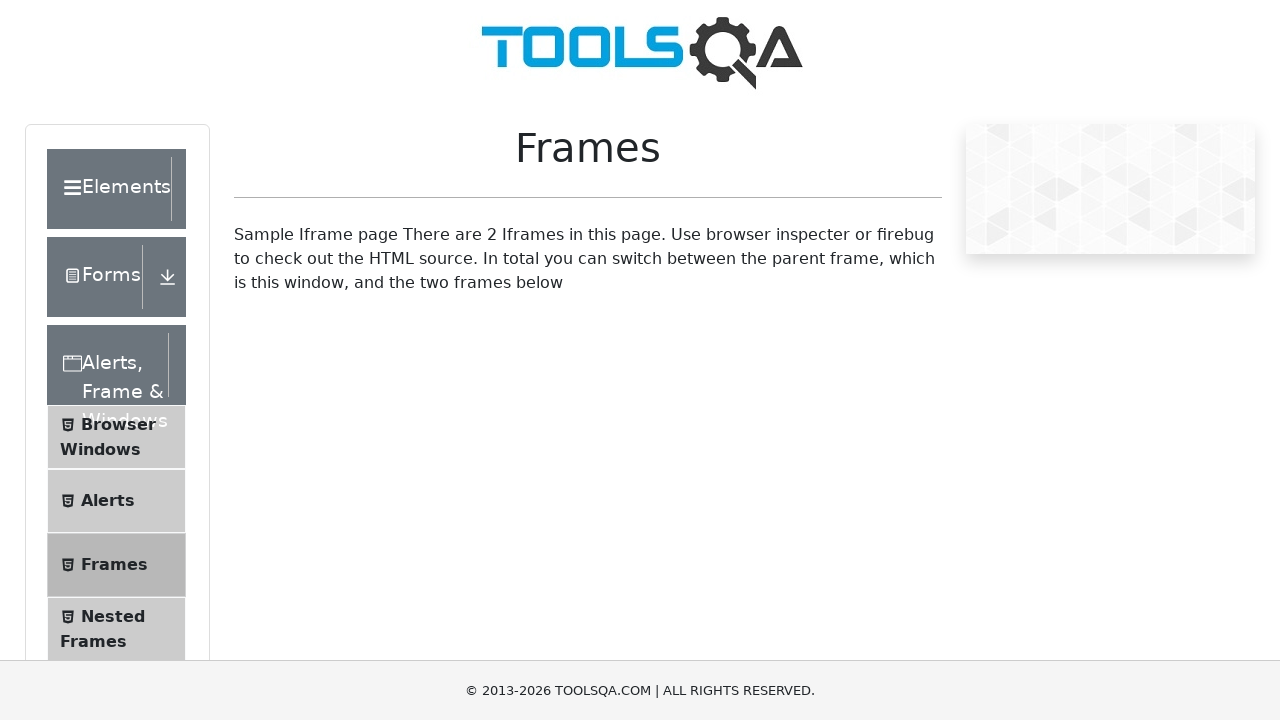

Frames page loaded and frame1 element is visible
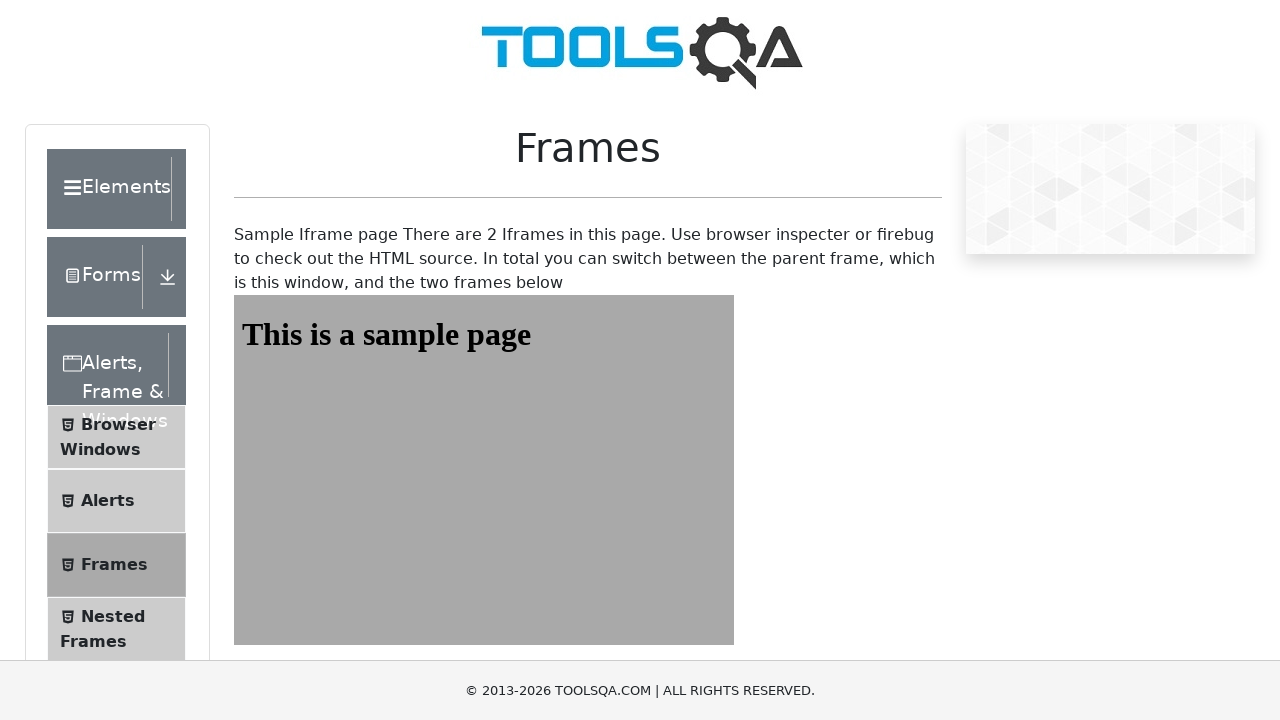

Located frame1 element
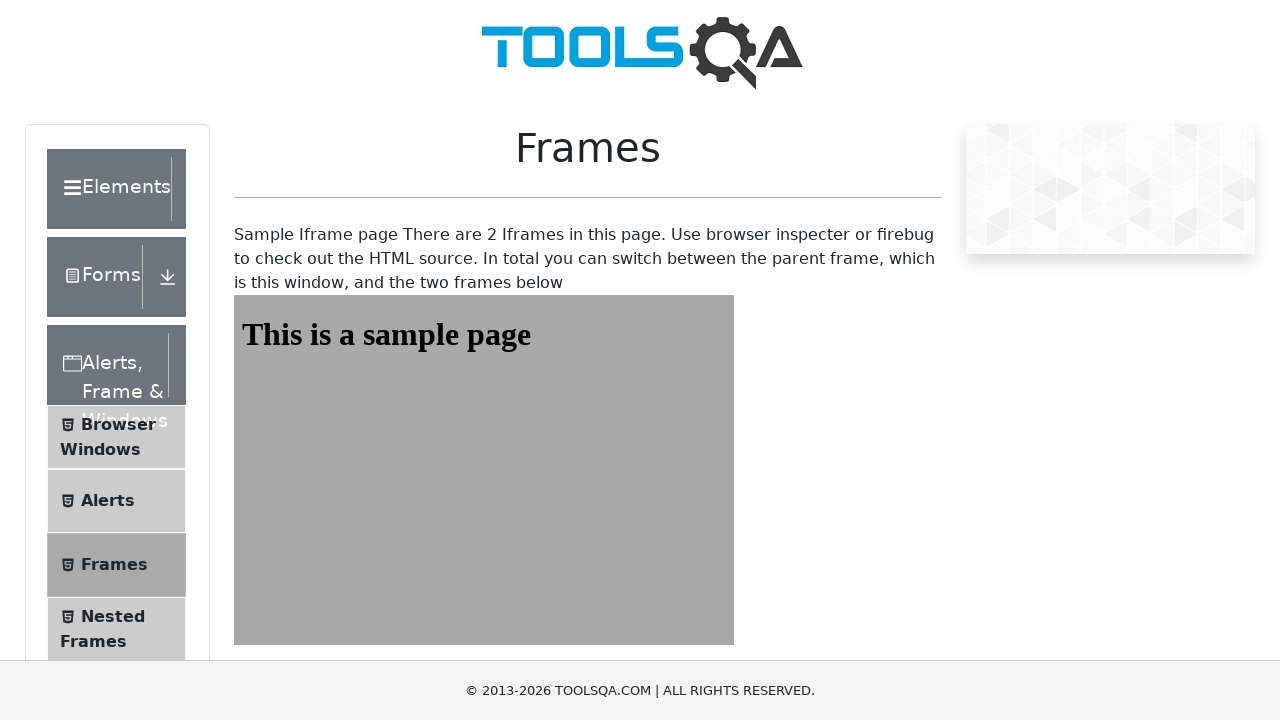

Retrieved sample heading text from frame: 'This is a sample page'
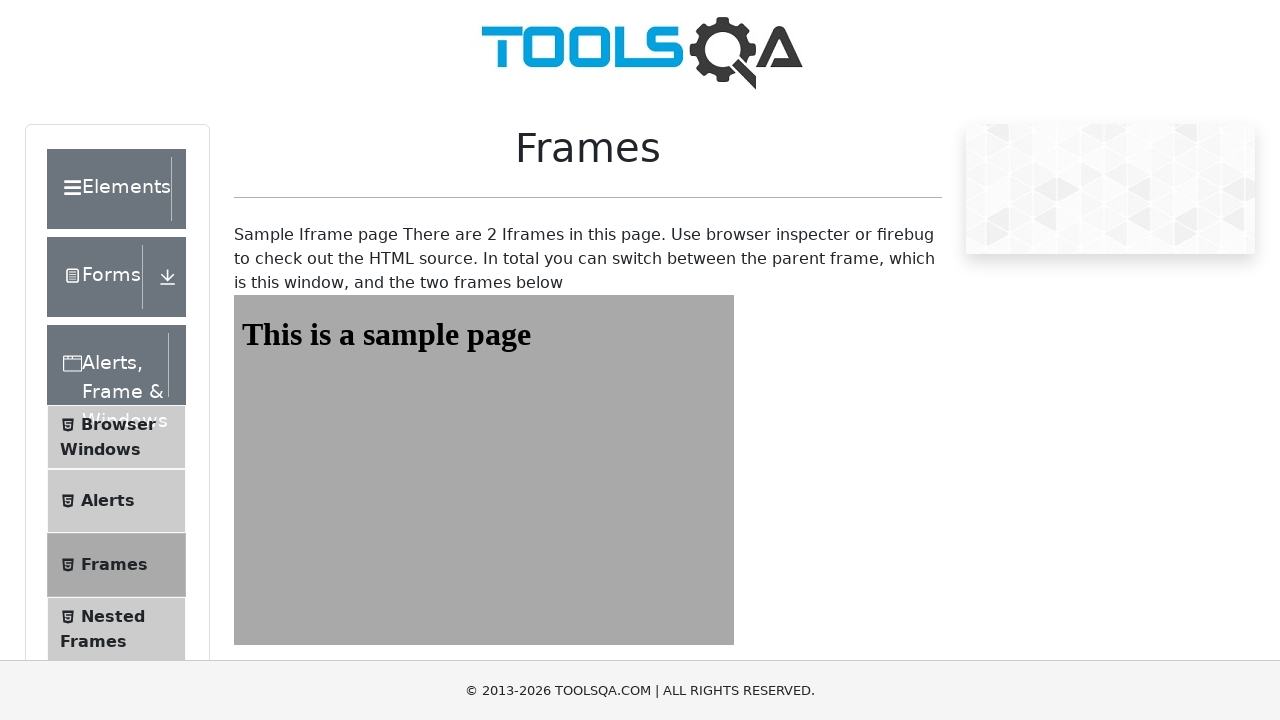

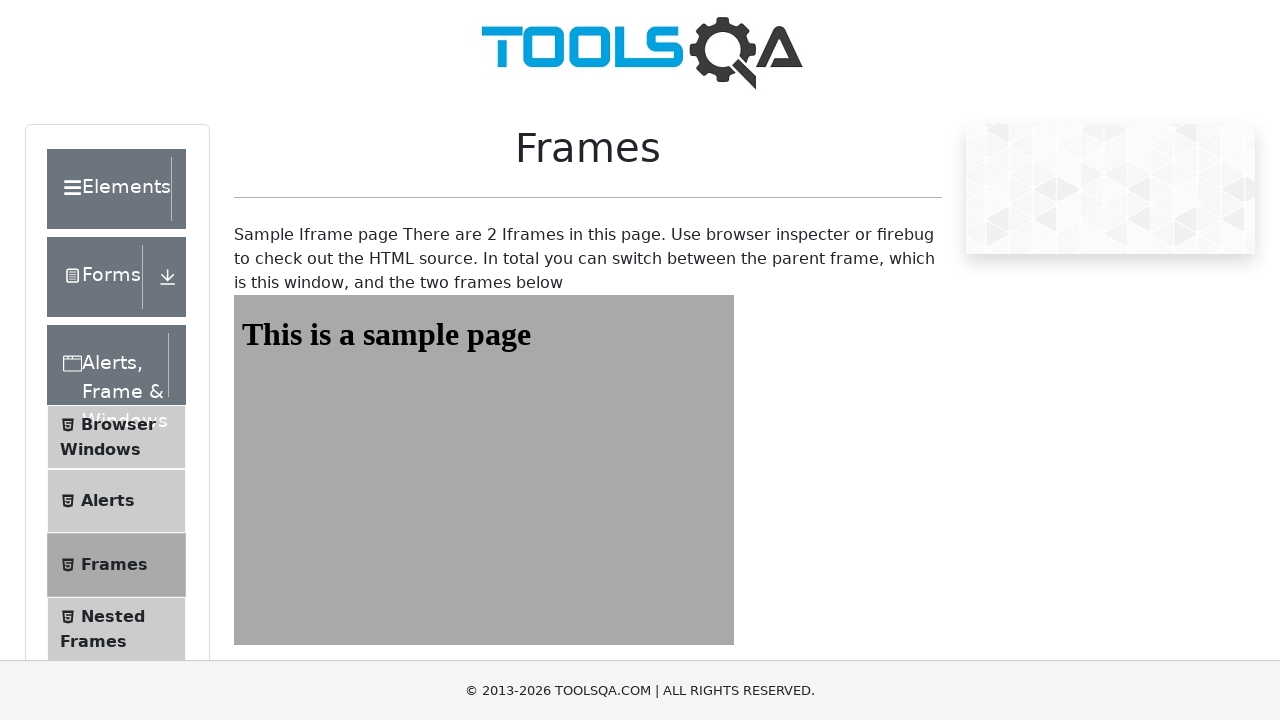